Tests window handle switching using array-based indexing to switch between the original window and a newly opened window.

Starting URL: https://the-internet.herokuapp.com/windows

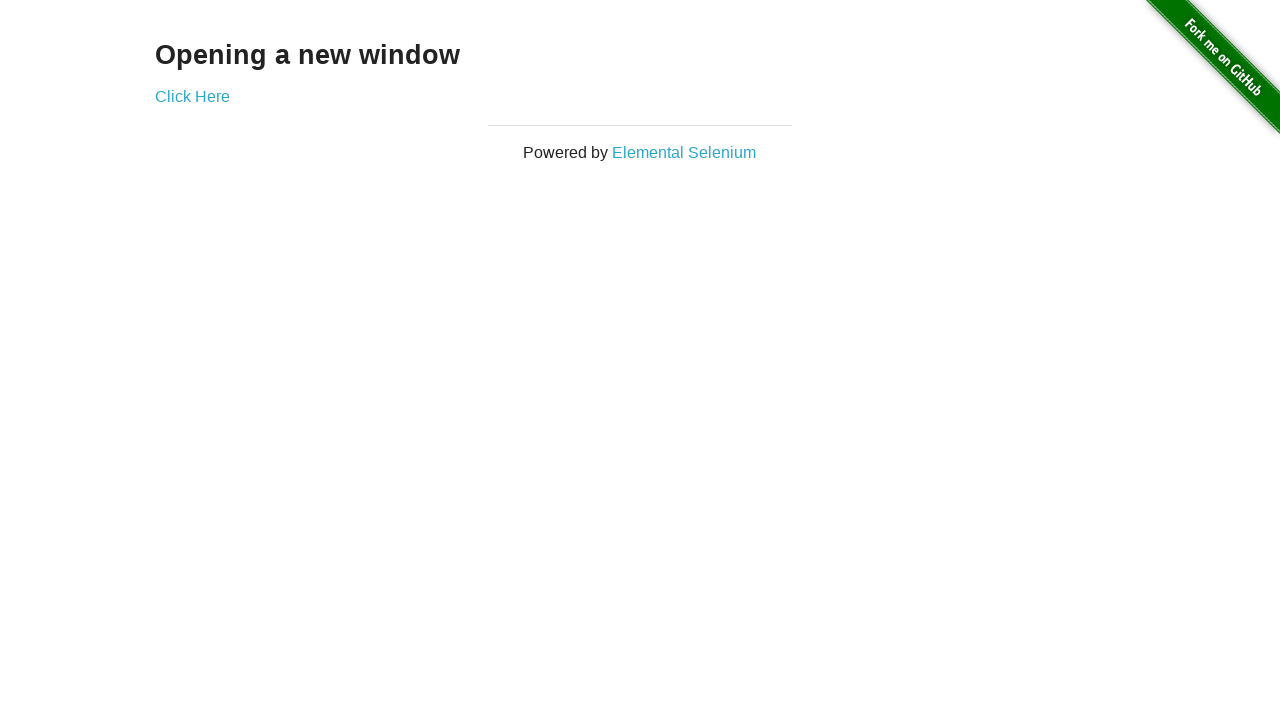

Retrieved heading text from first page
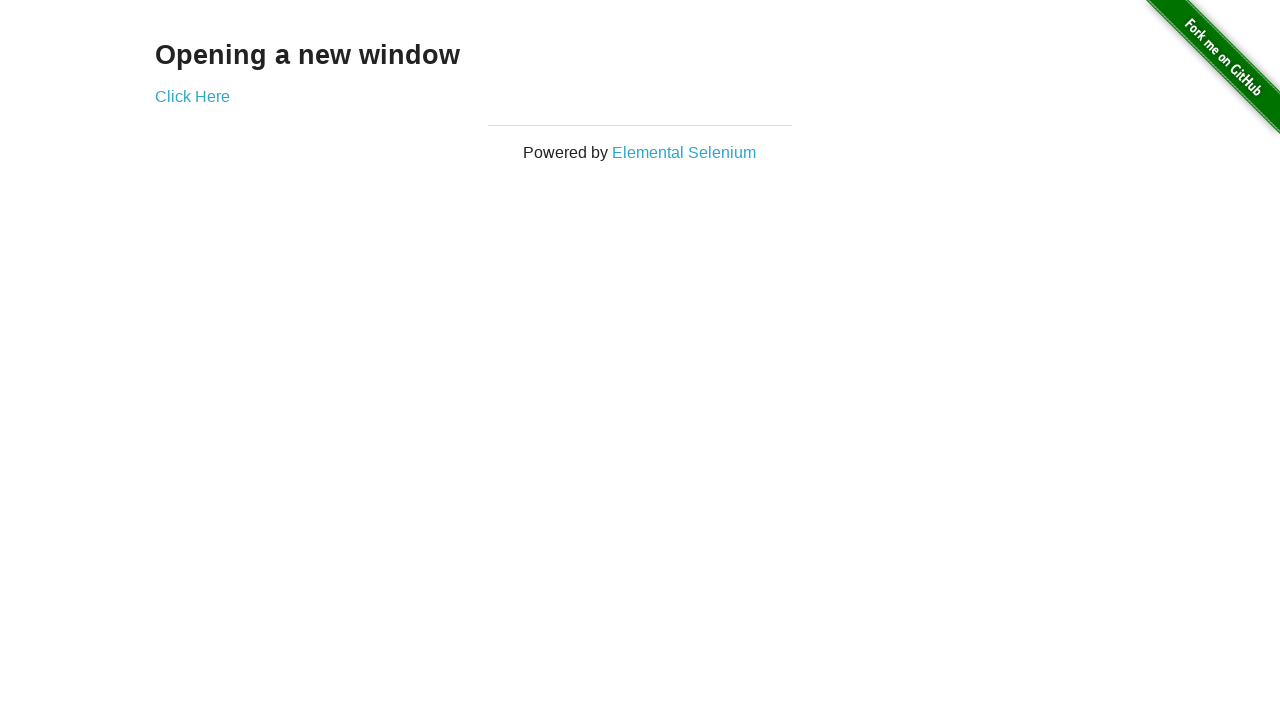

Verified heading text is 'Opening a new window'
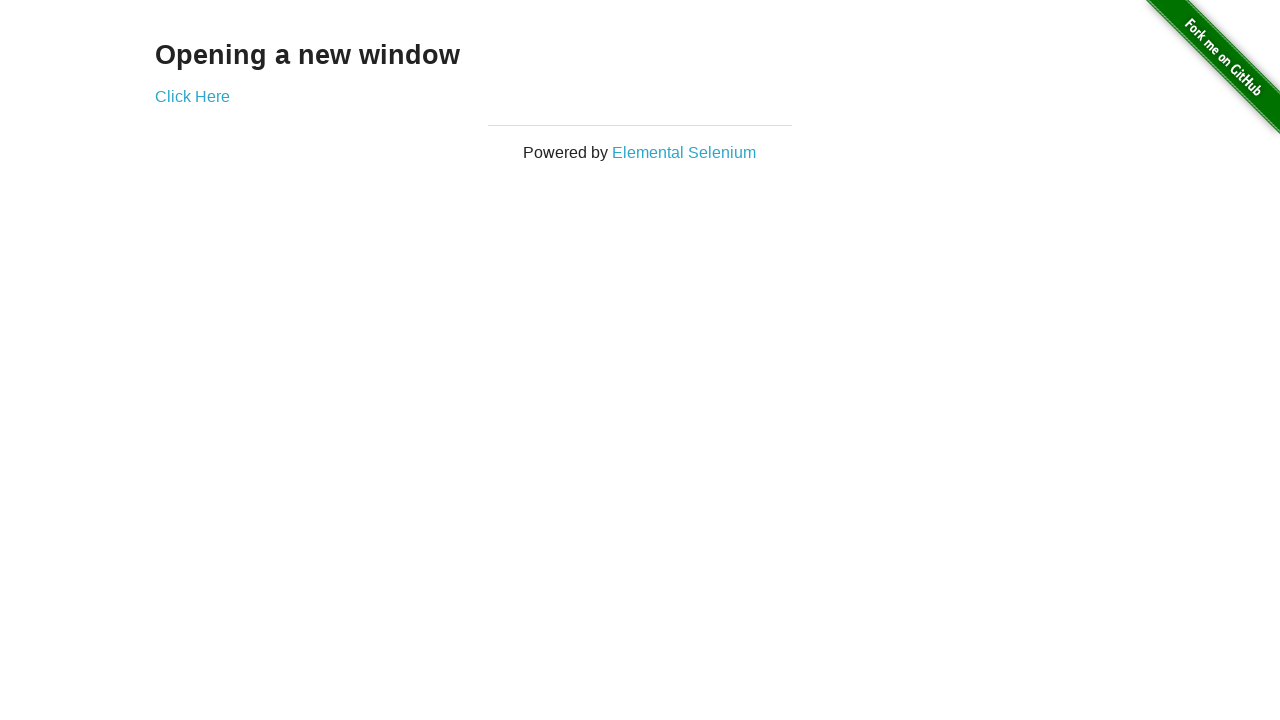

Verified first page title is 'The Internet'
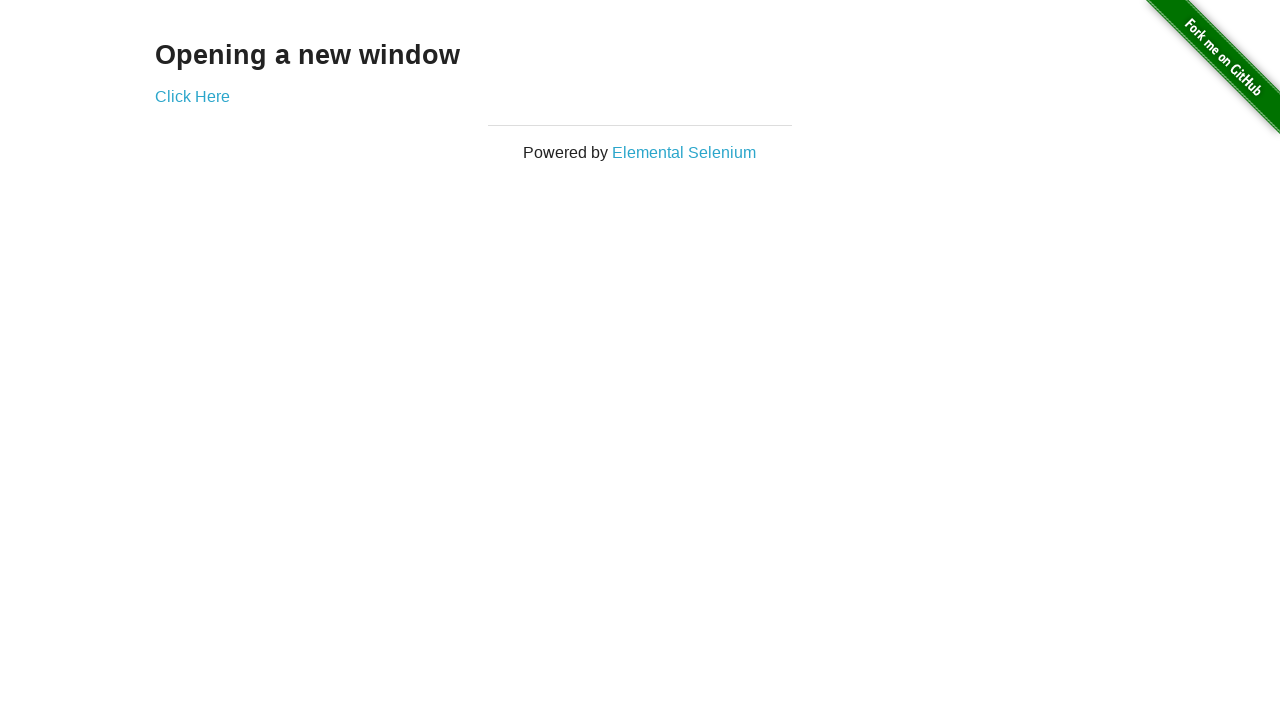

Clicked 'Click Here' link to open new window at (192, 96) on (//a)[2]
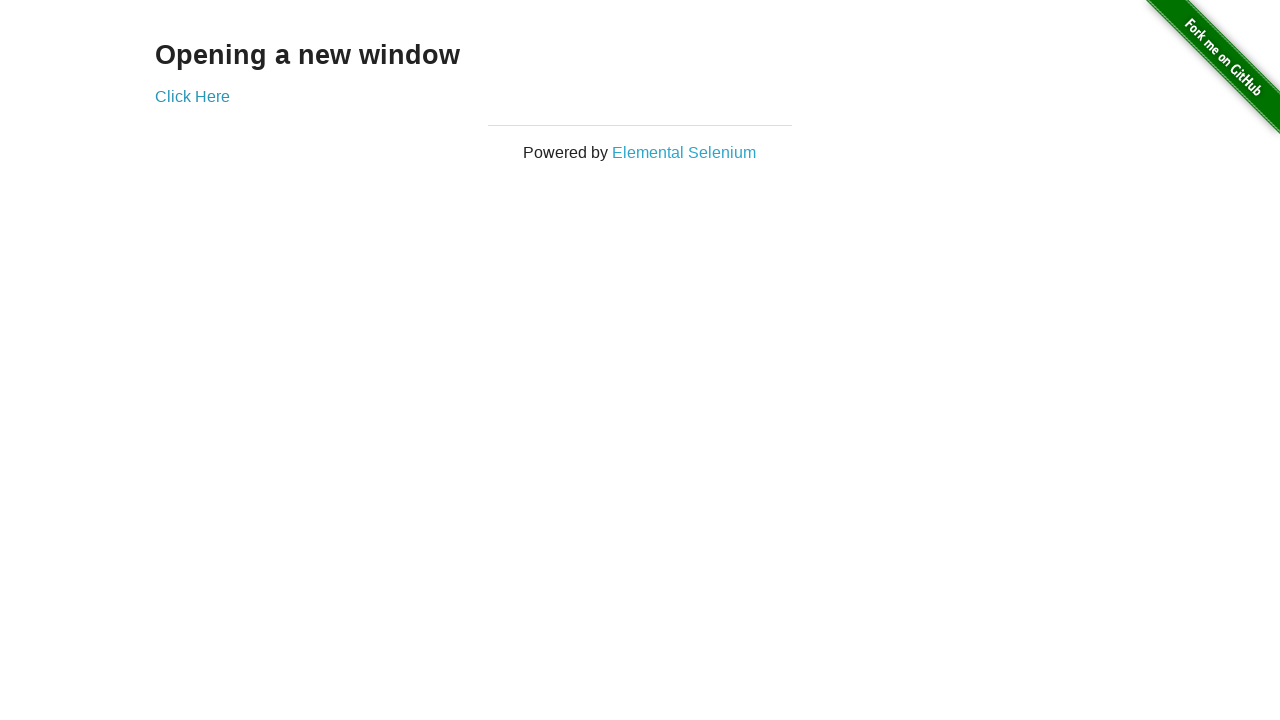

Captured new page object
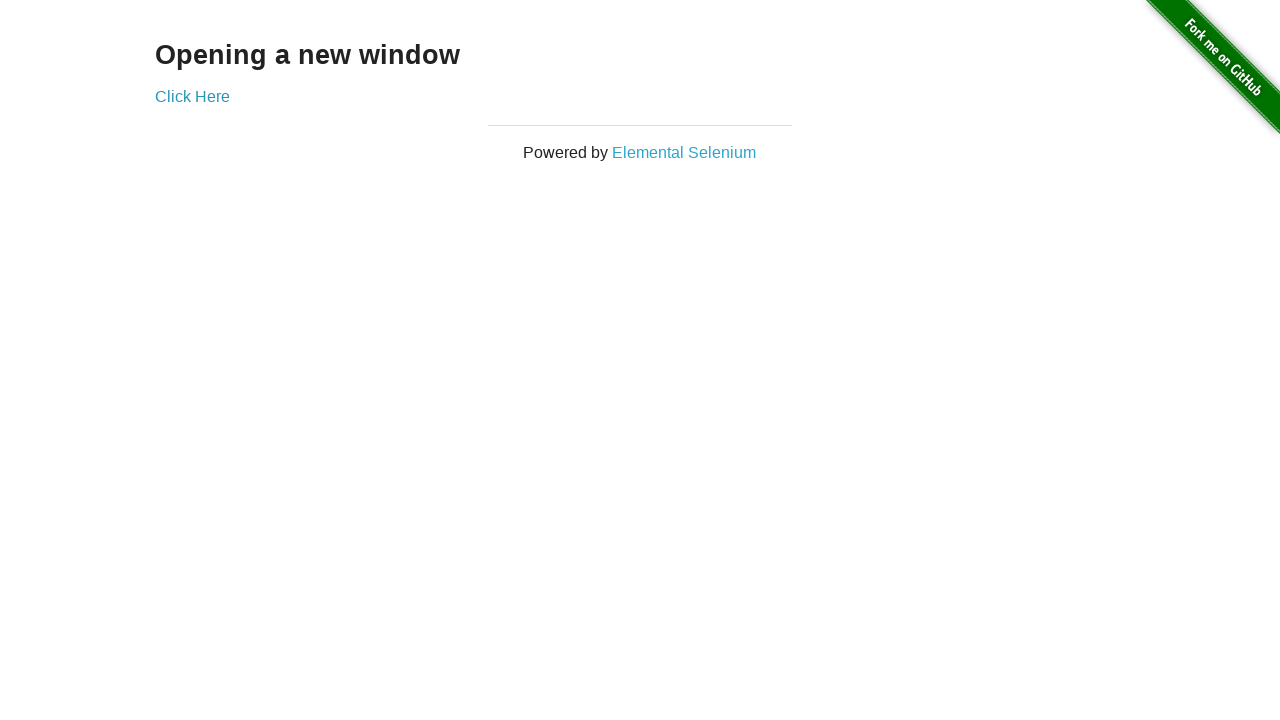

Waited for new page to load
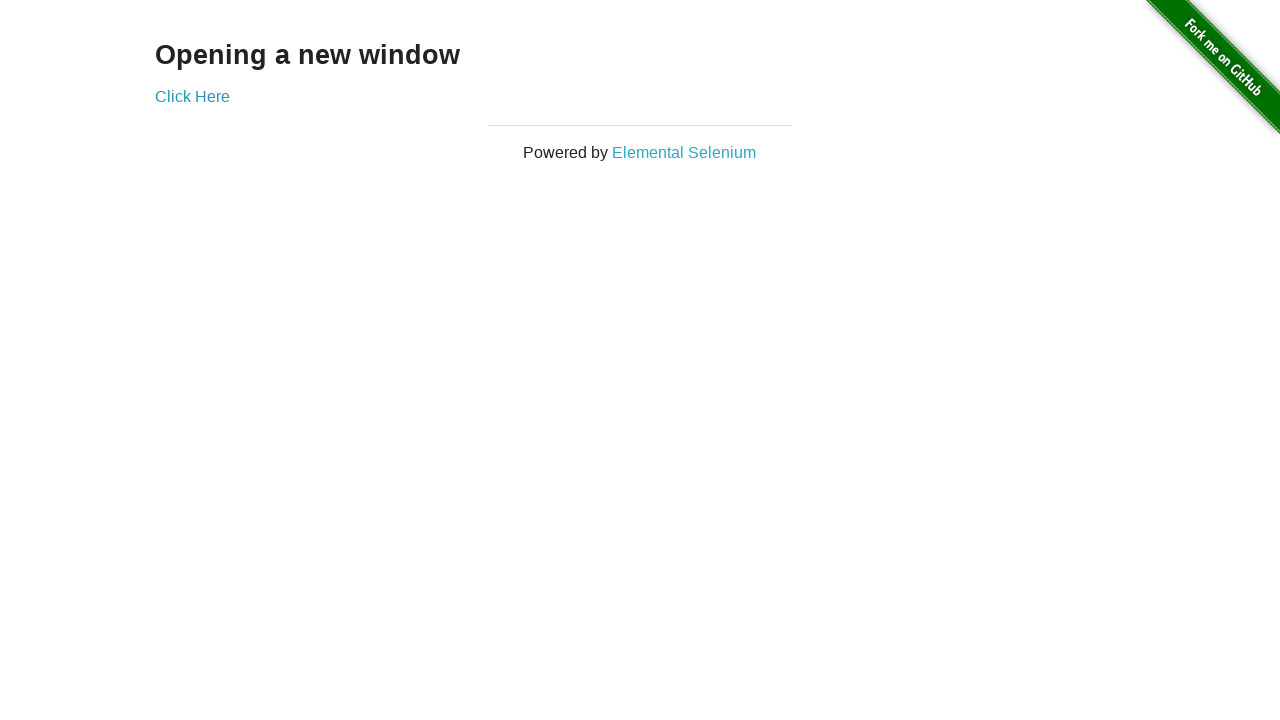

Verified new page title is 'New Window'
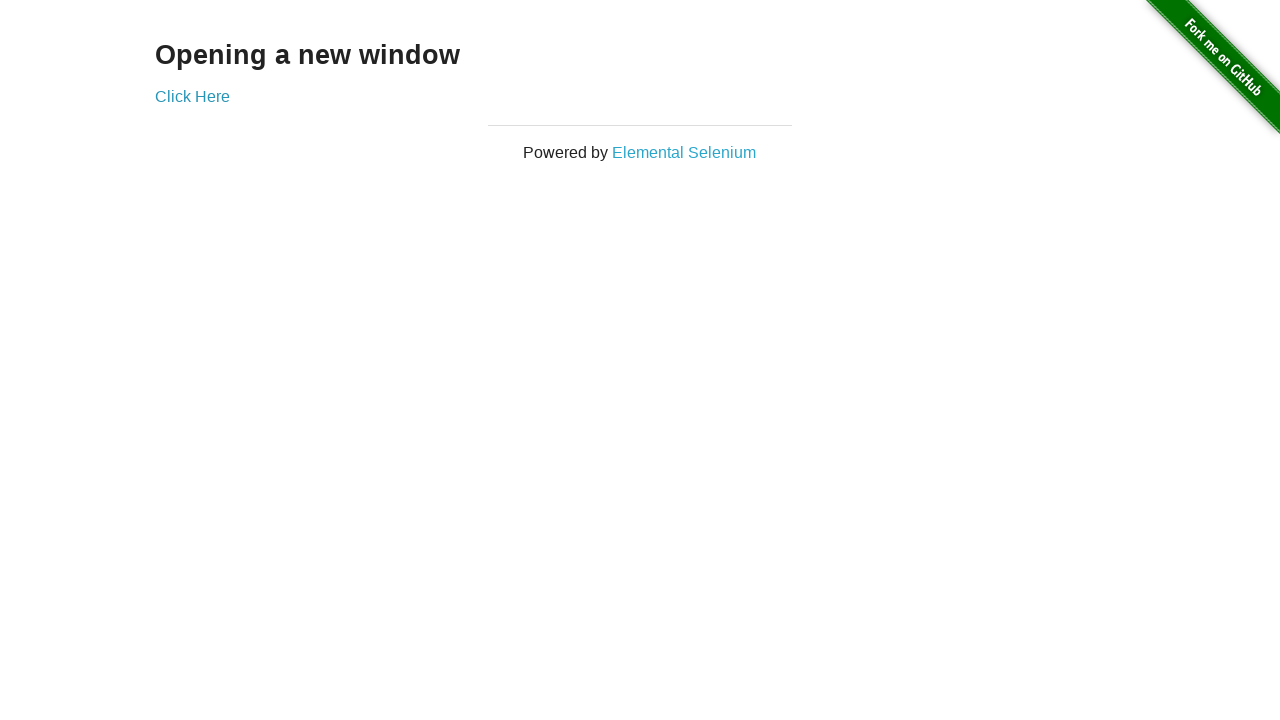

Switched back to first page using bring_to_front()
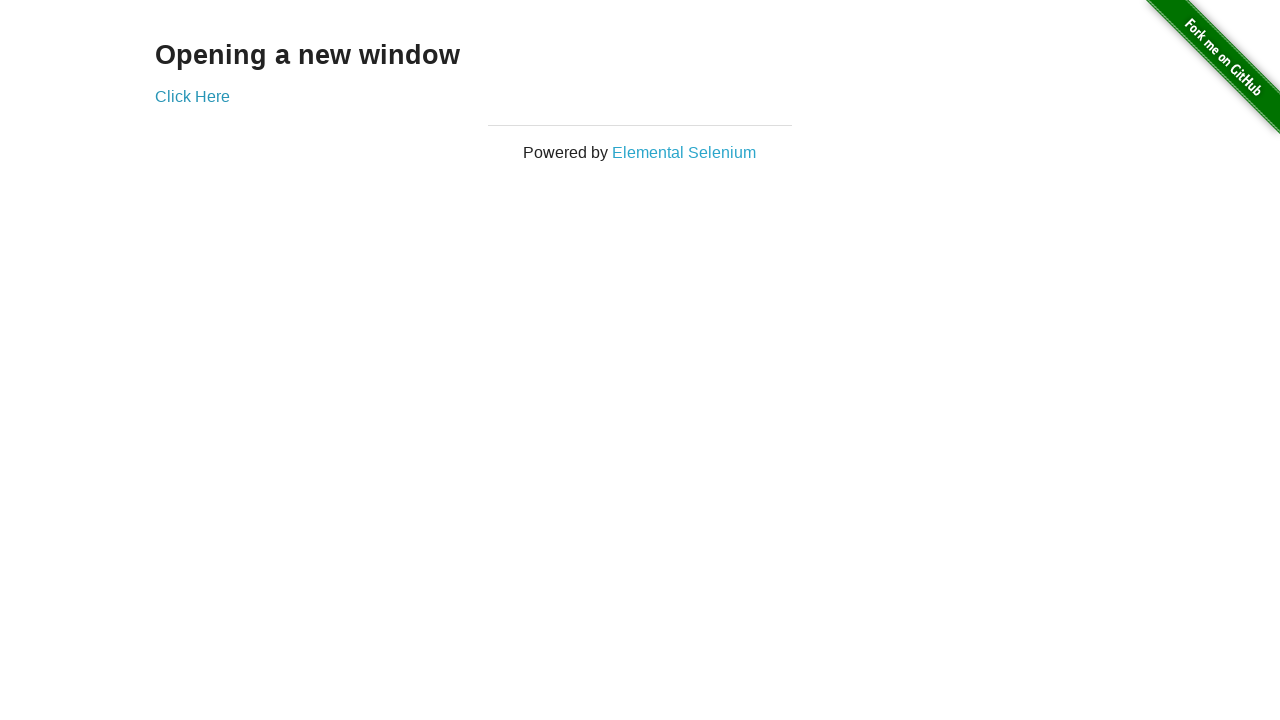

Verified first page title is still 'The Internet'
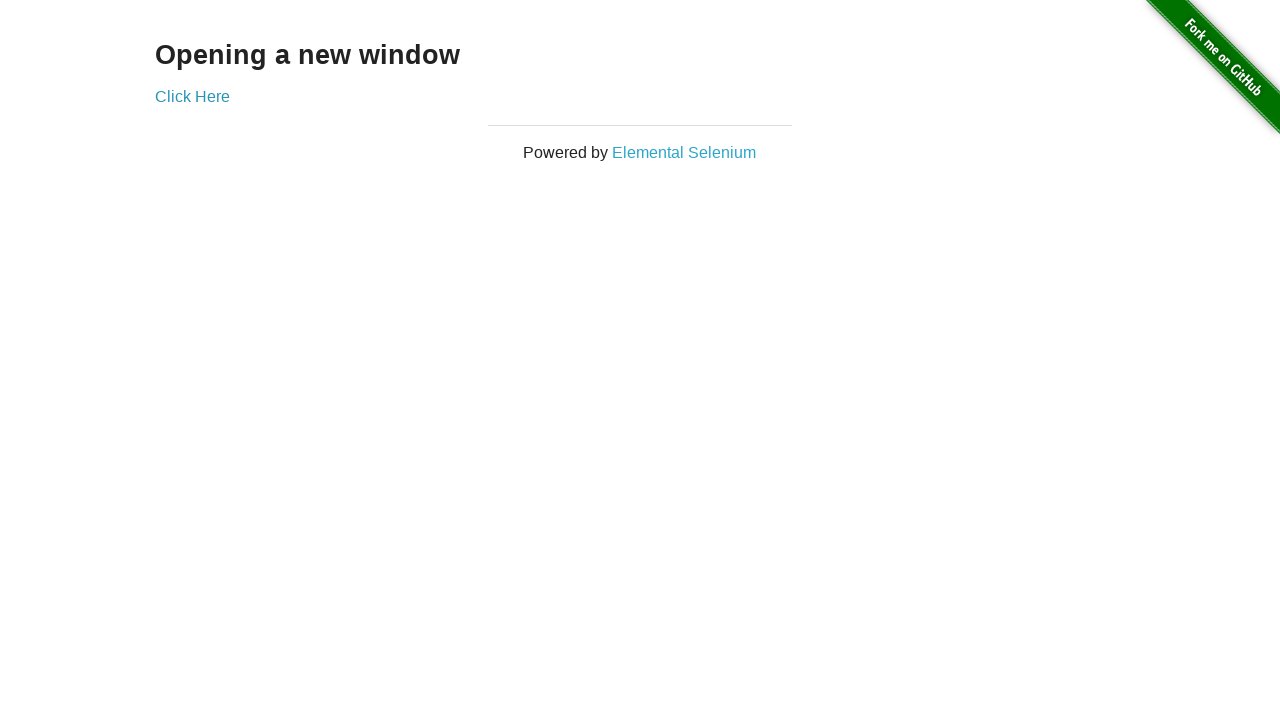

Switched to second page using bring_to_front()
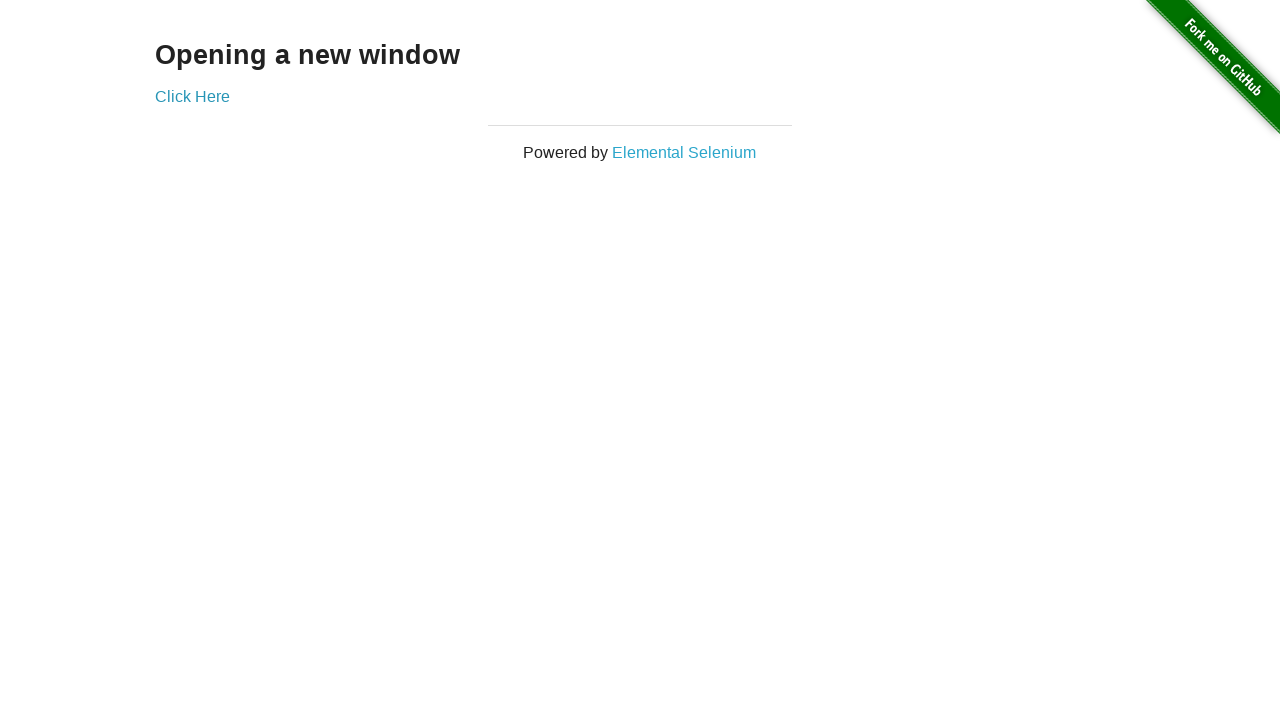

Switched back to first page using bring_to_front()
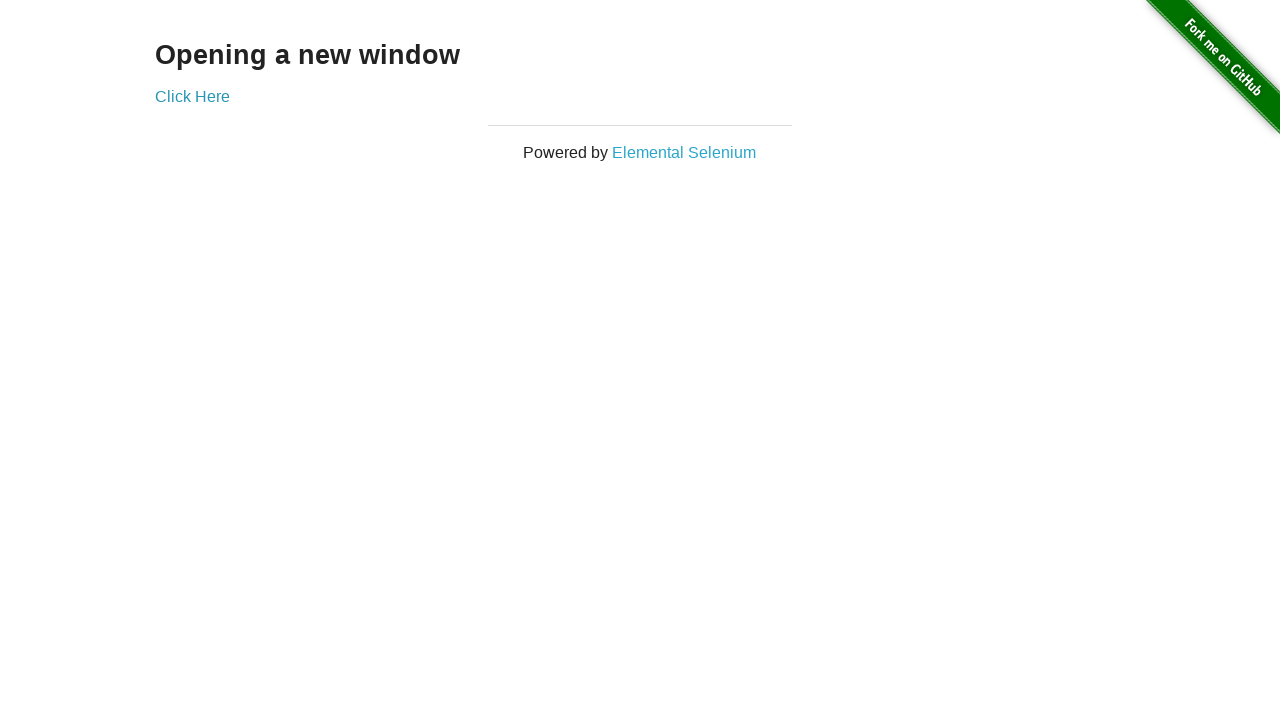

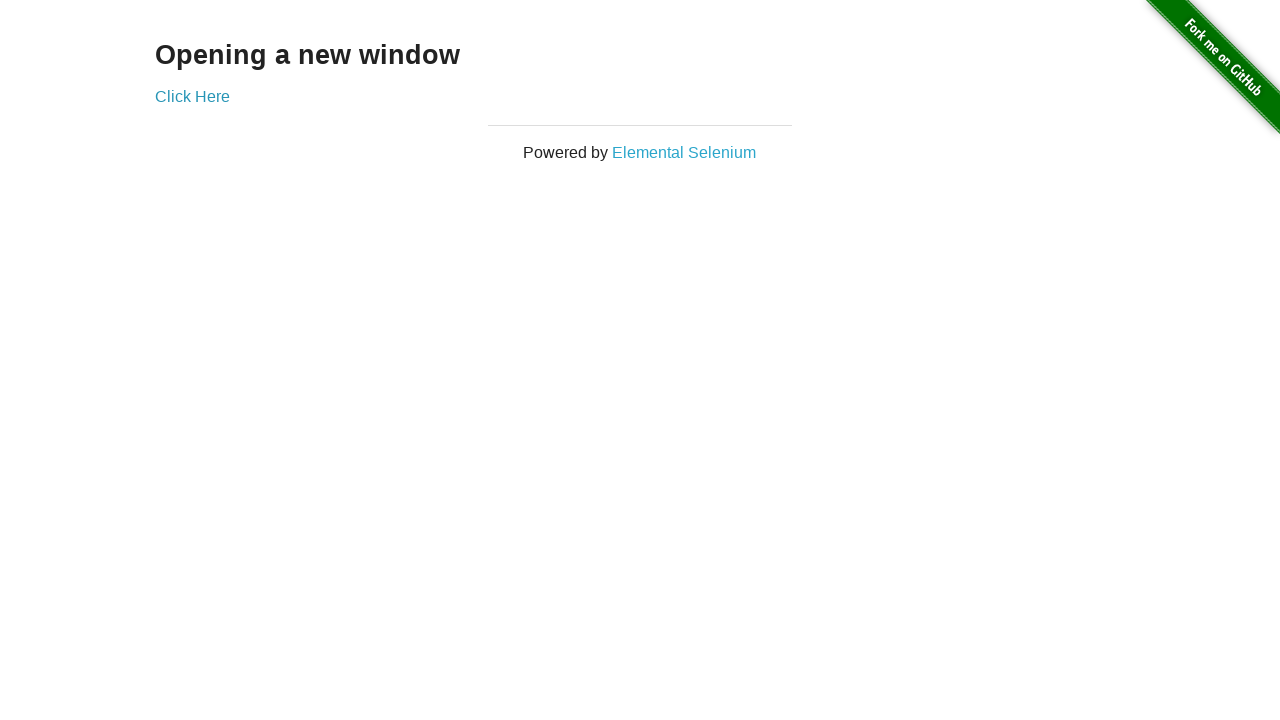